Tests keyboard input by clicking the target input field and sending the Tab key

Starting URL: https://the-internet.herokuapp.com/key_presses

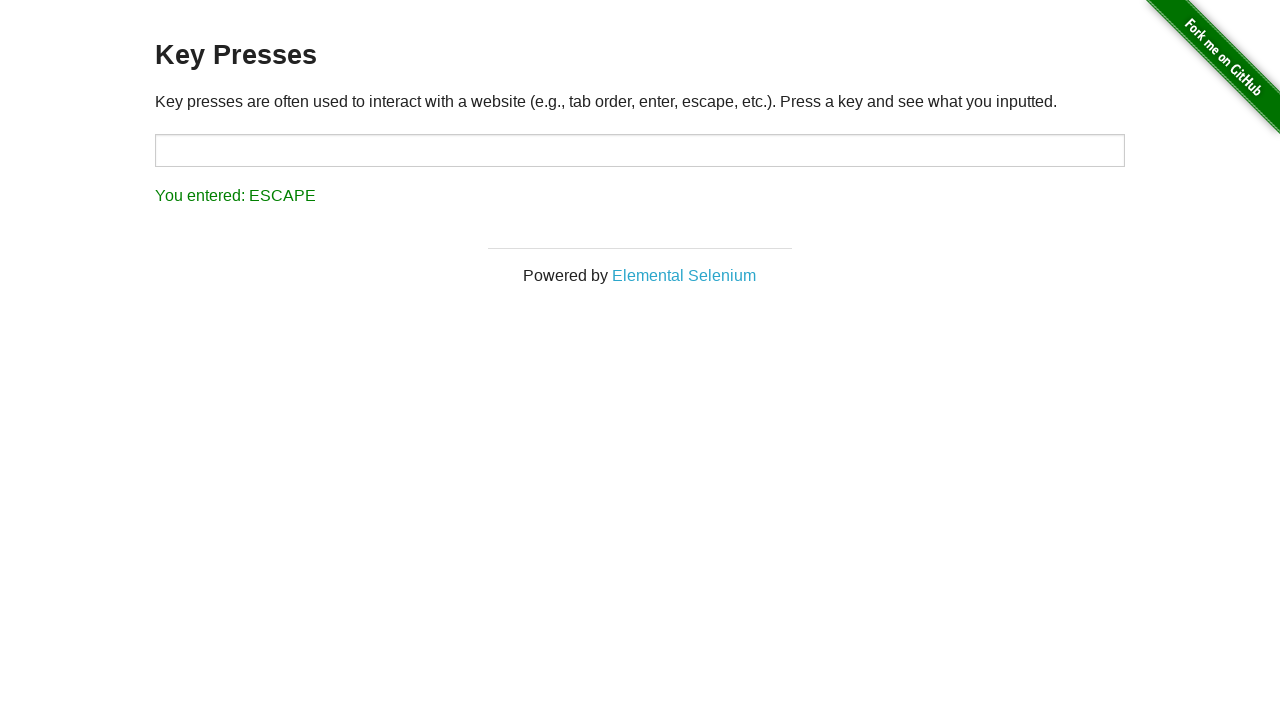

Clicked on the target input field at (640, 150) on #target
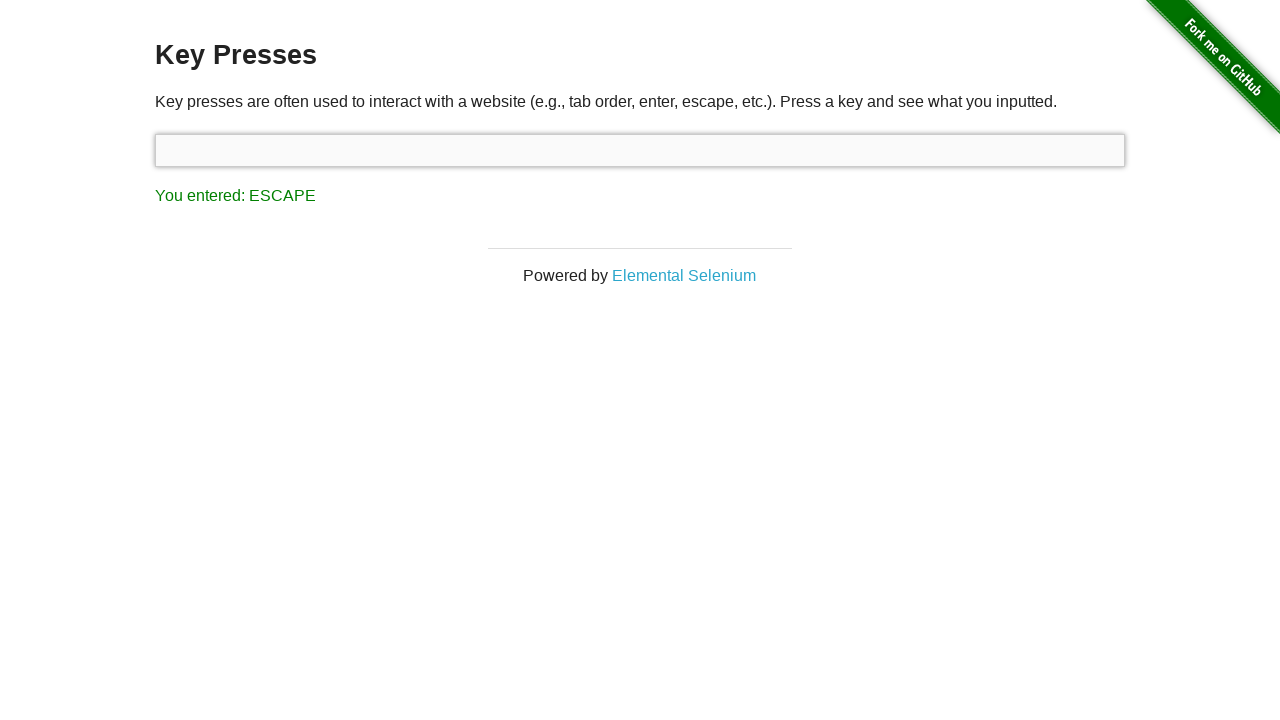

Sent Tab key press
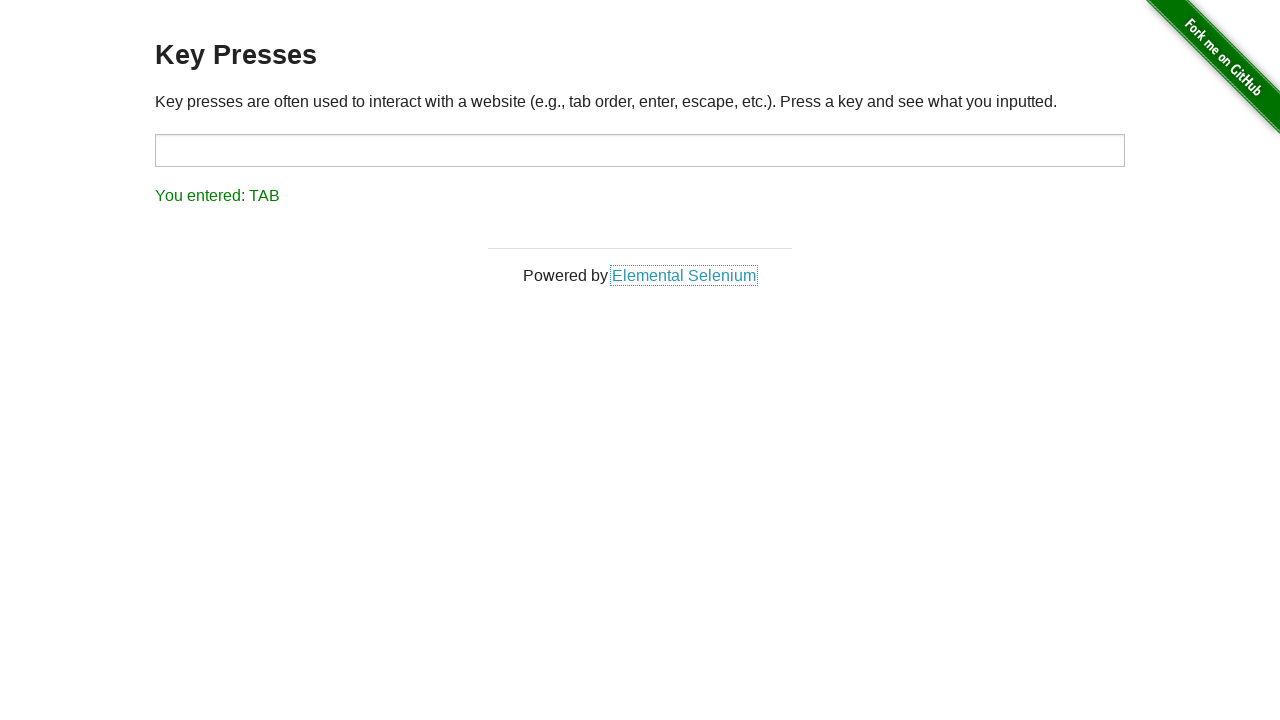

Result element appeared after Tab key press
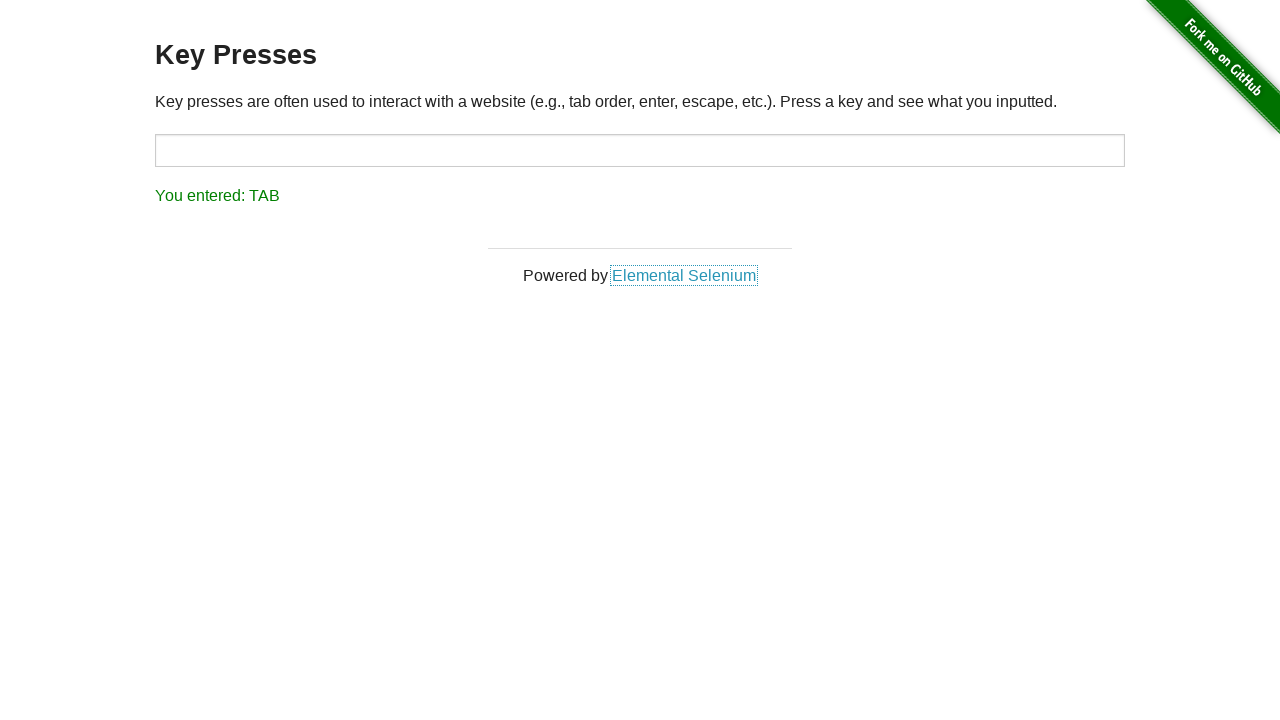

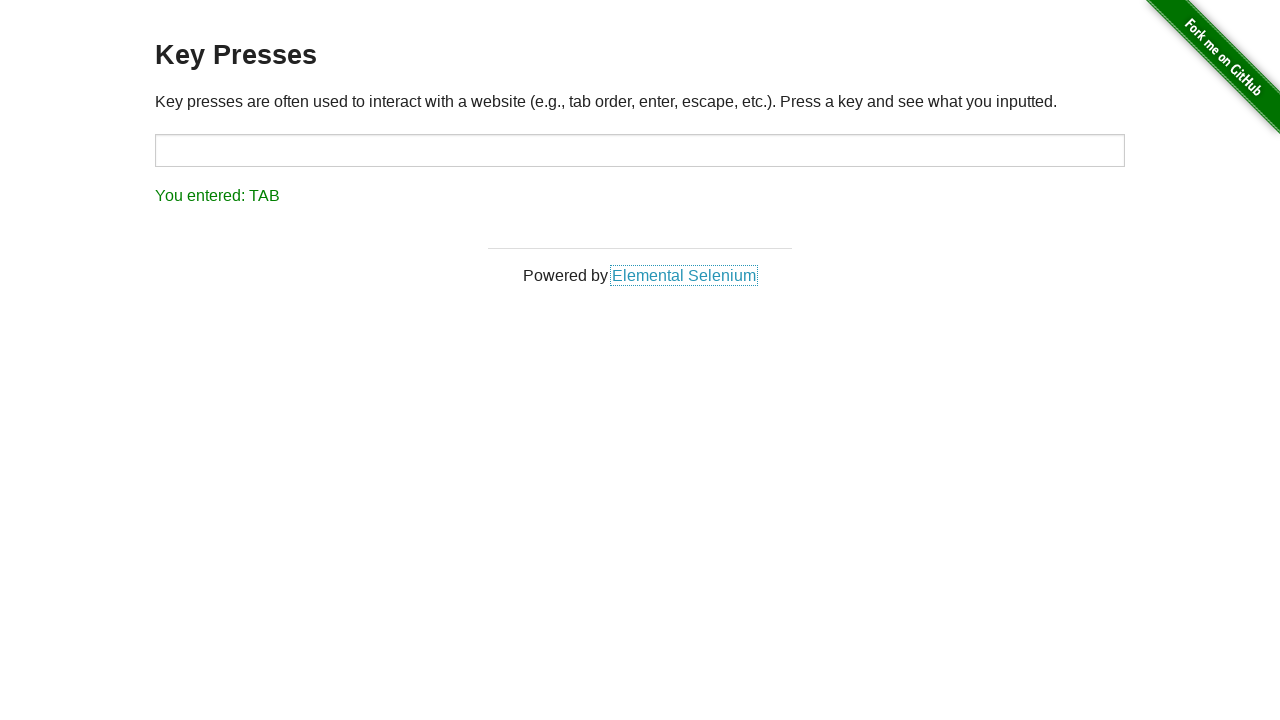